Tests alert handling by entering a name and accepting/dismissing alerts

Starting URL: https://rahulshettyacademy.com/AutomationPractice/

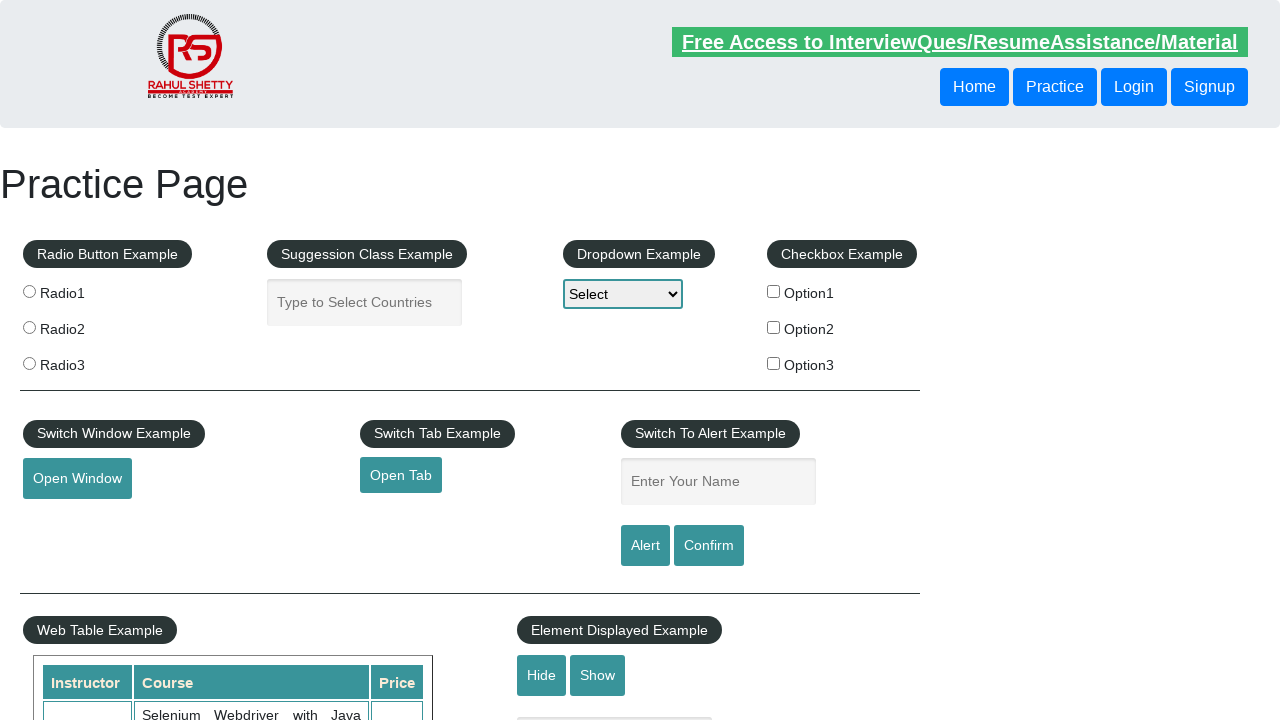

Filled name field with 'nagababu' on input#name
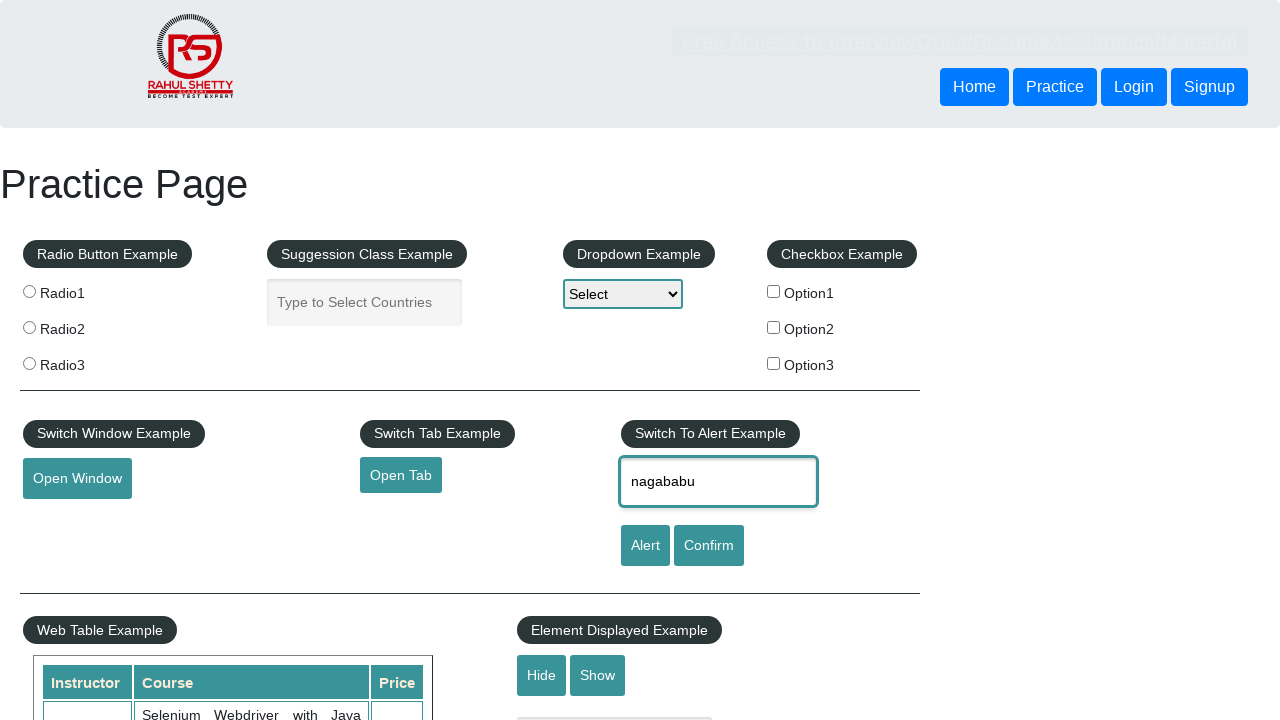

Set up dialog handler to accept alerts
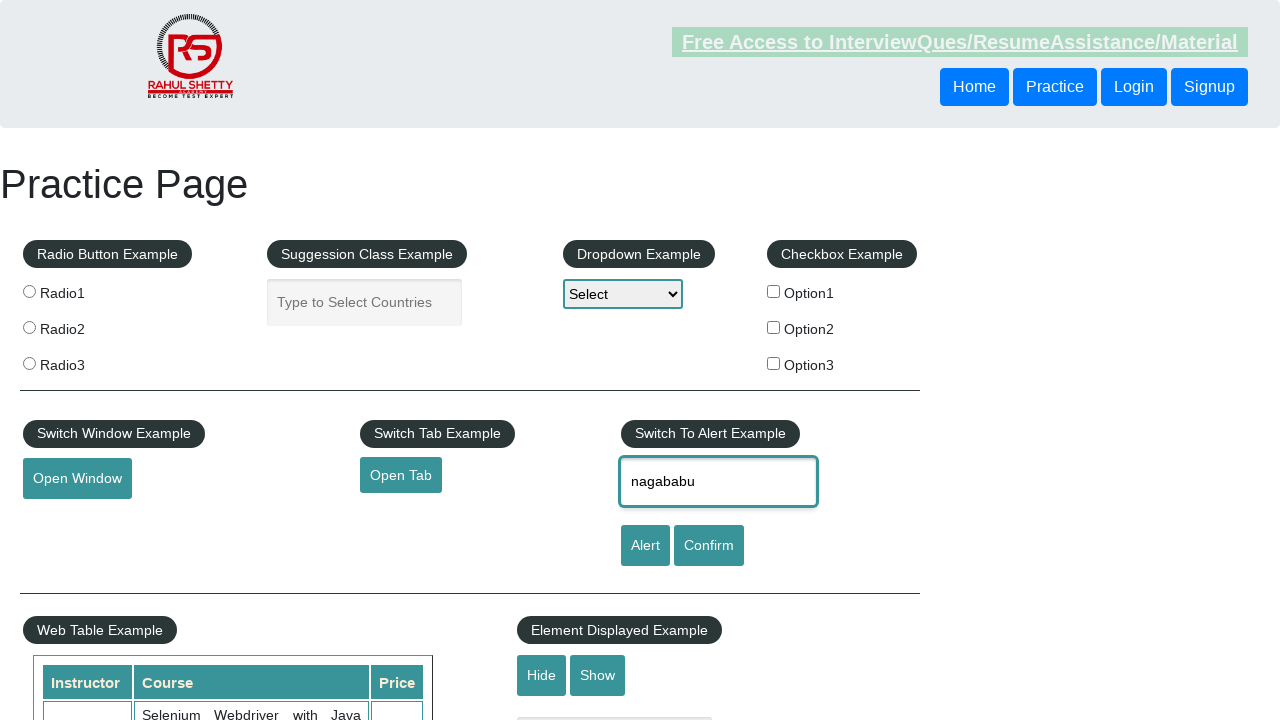

Clicked alert button and accepted the alert at (645, 546) on #alertbtn
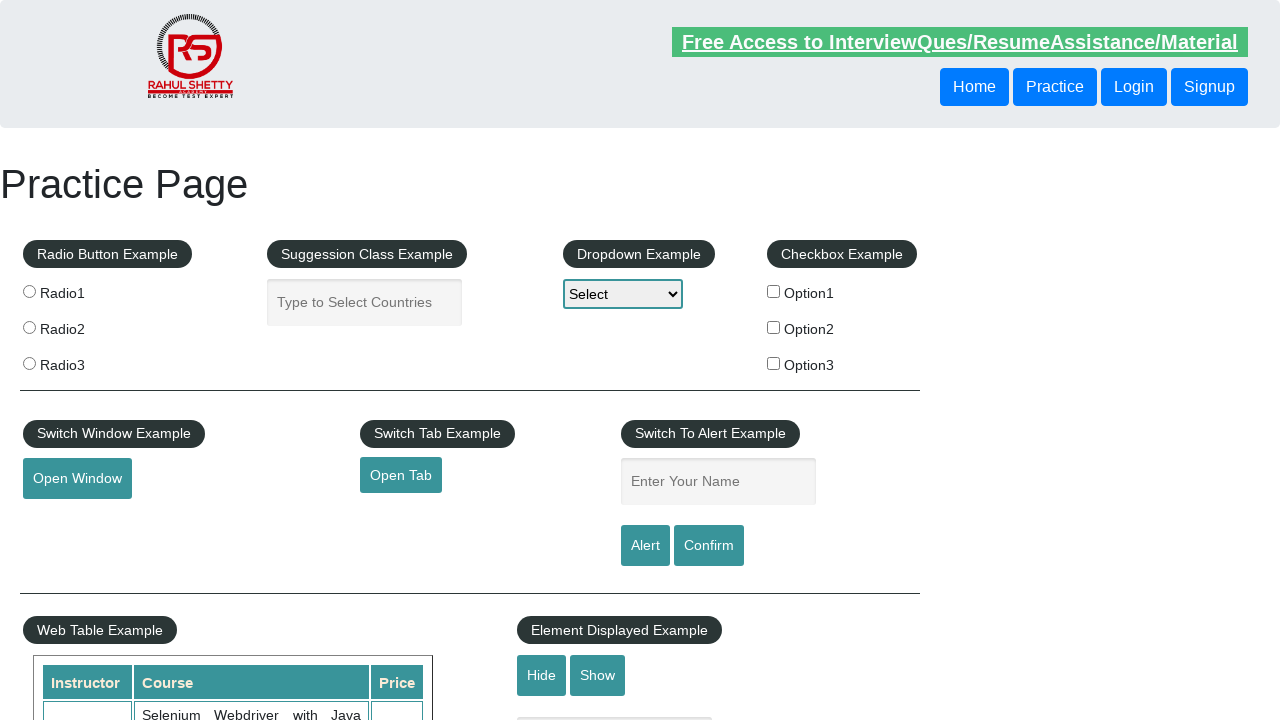

Set up dialog handler to dismiss alerts
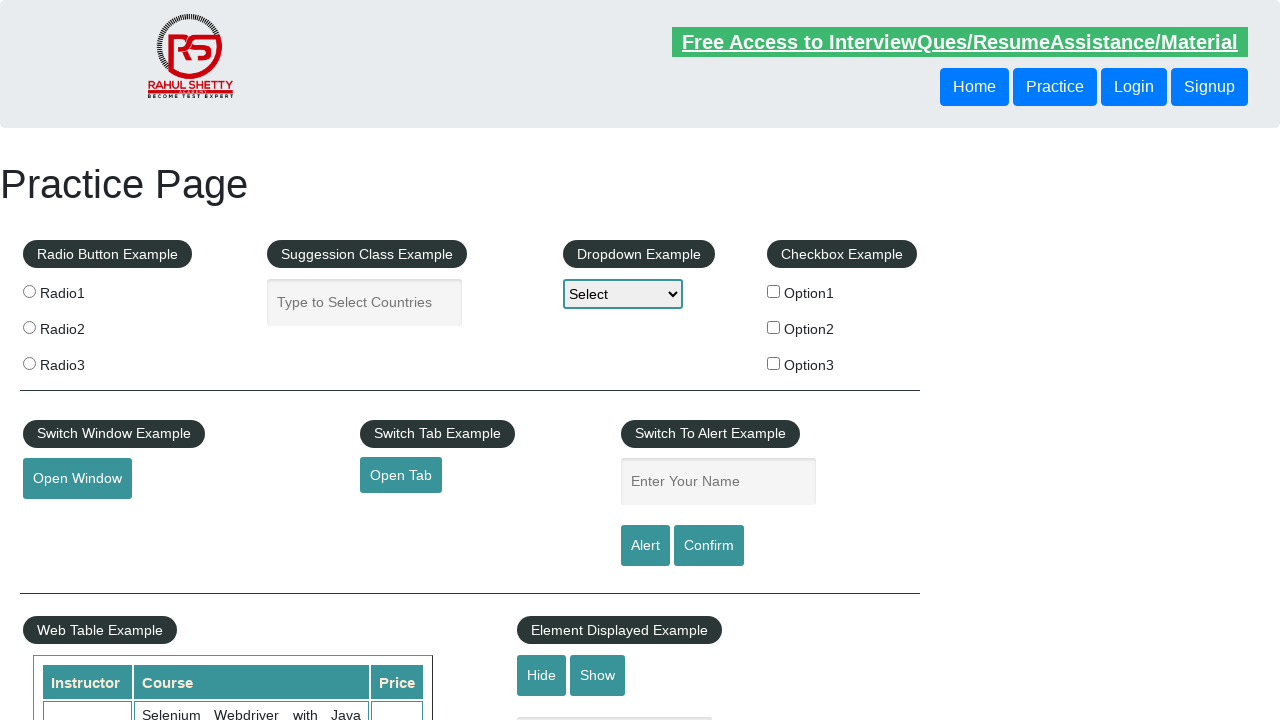

Clicked confirm button and dismissed the alert at (709, 546) on #confirmbtn
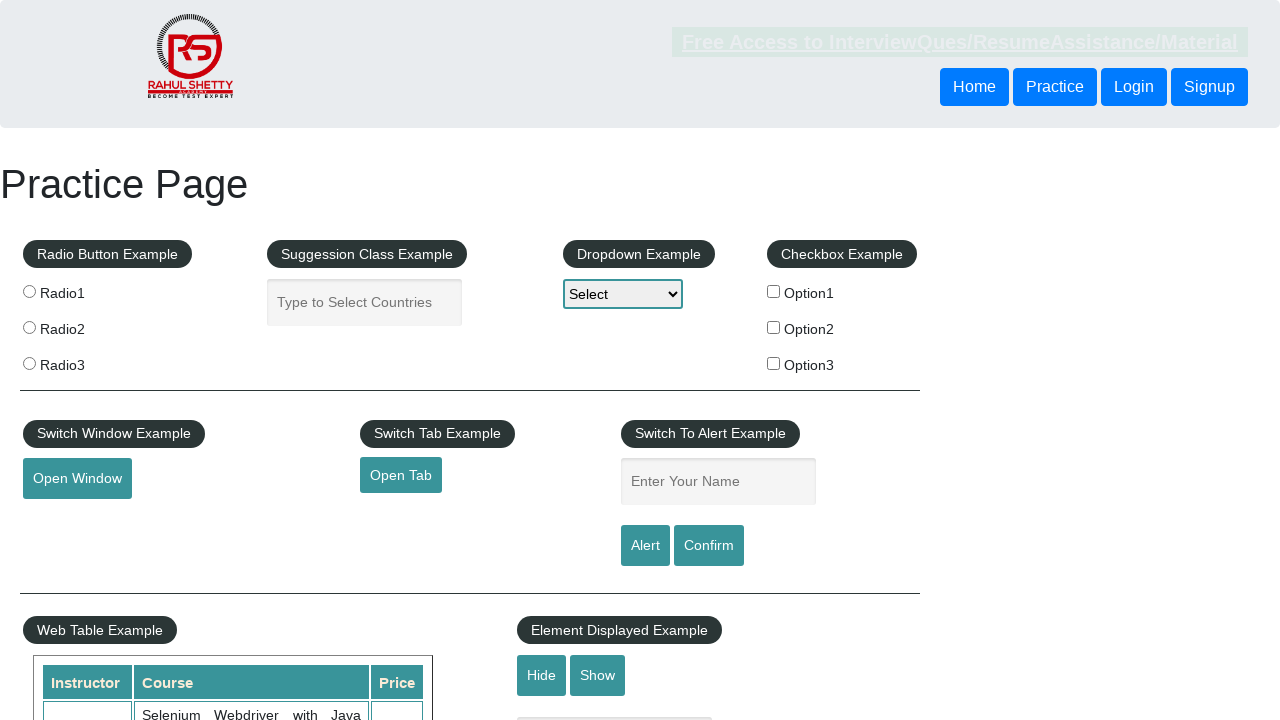

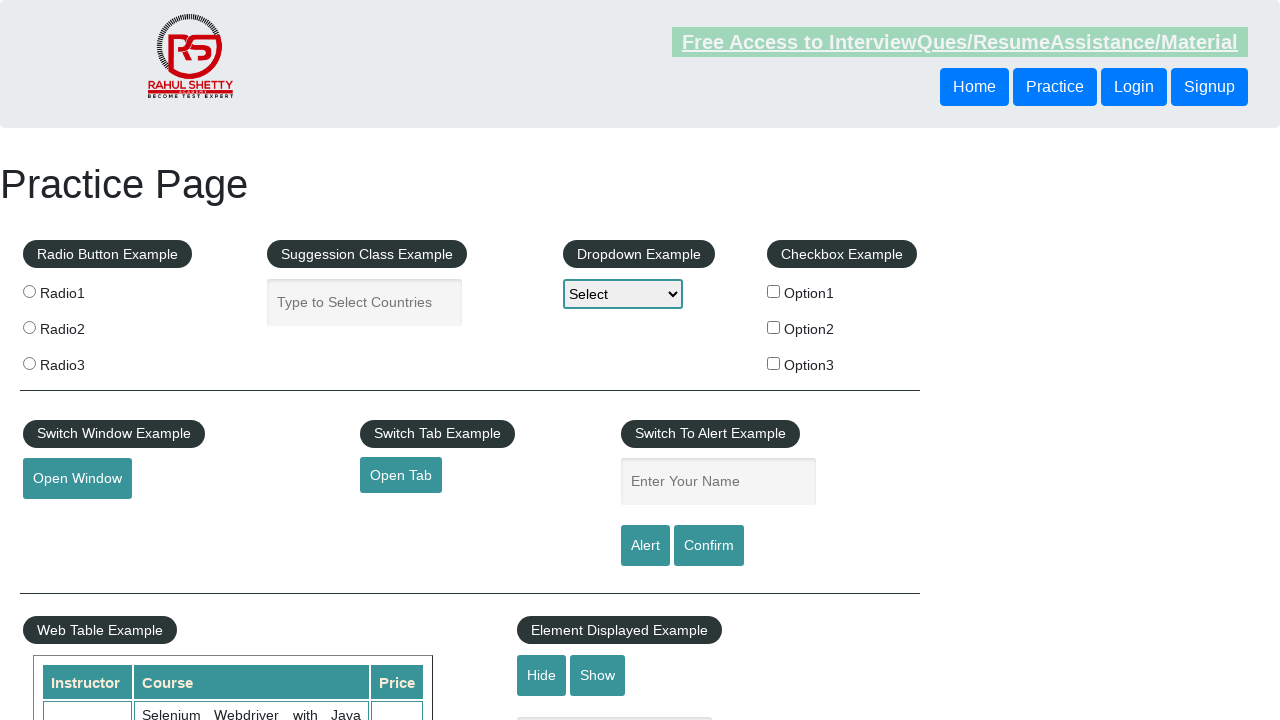